Tests form interaction using tag name and class name selectors by clicking and filling multiple input fields

Starting URL: https://formy-project.herokuapp.com/autocomplete

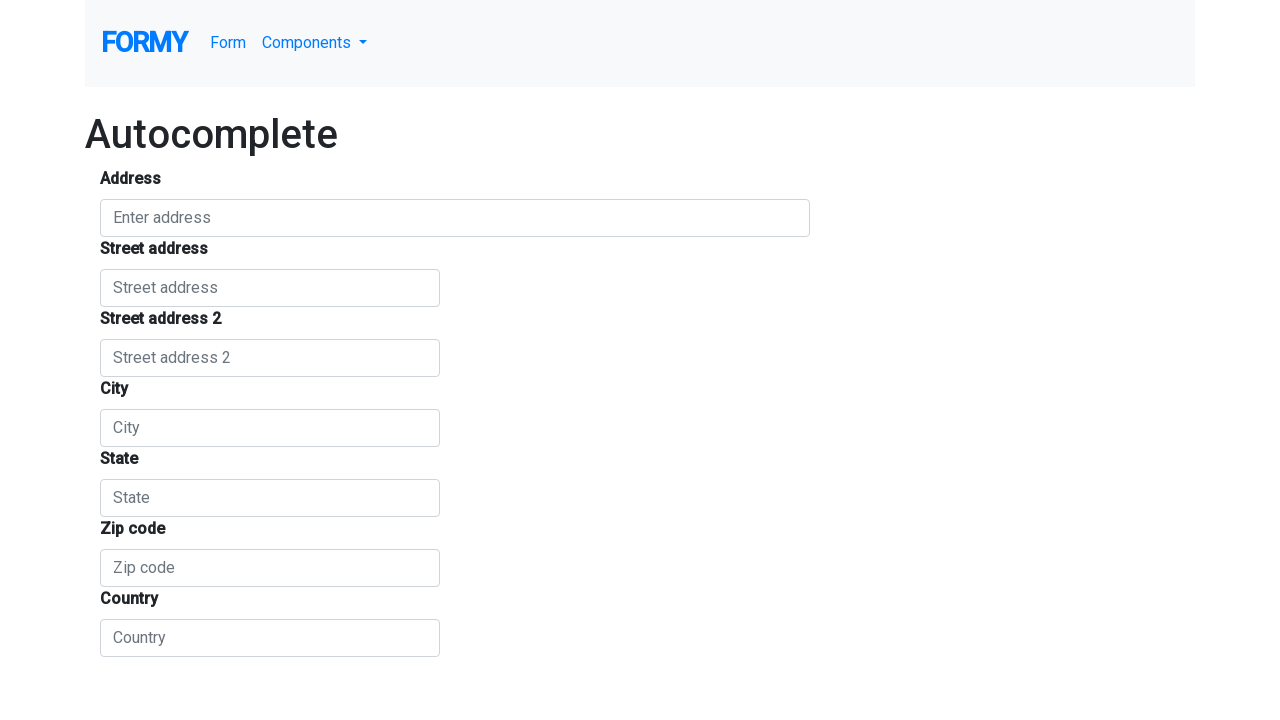

Clicked first input field (address autocomplete) at (455, 218) on input >> nth=0
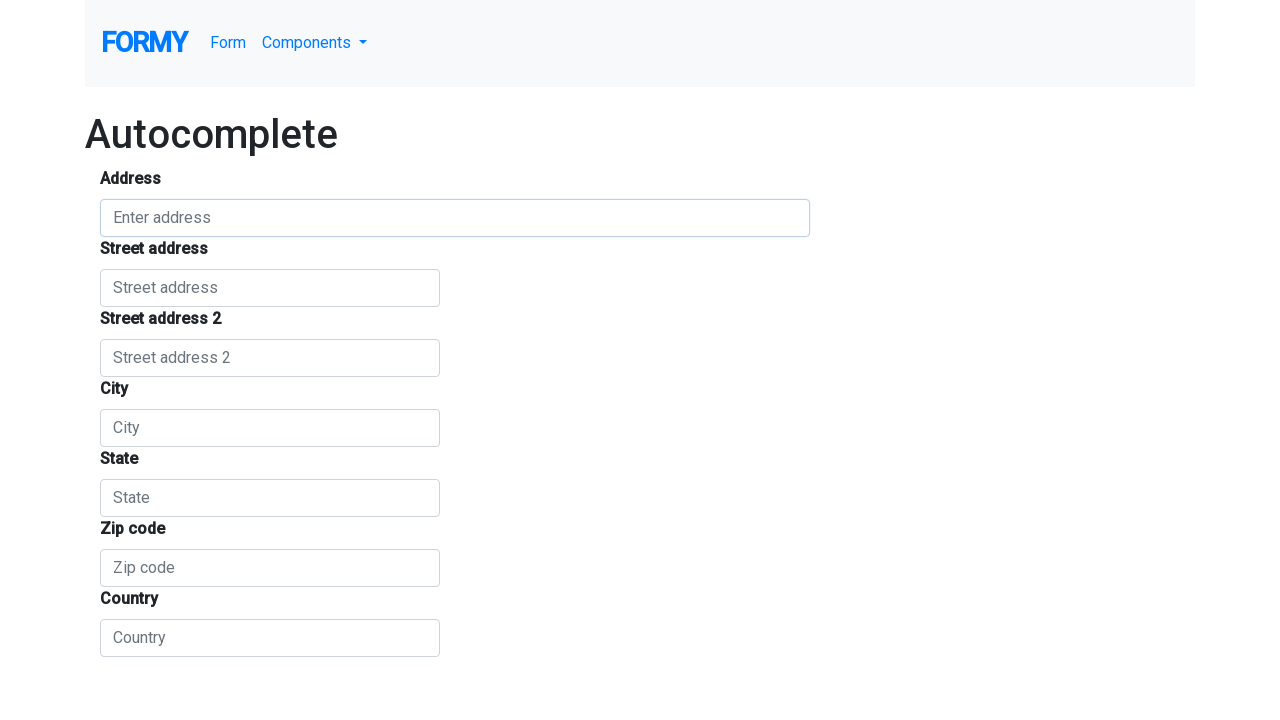

Clicked second input field at (270, 288) on input >> nth=1
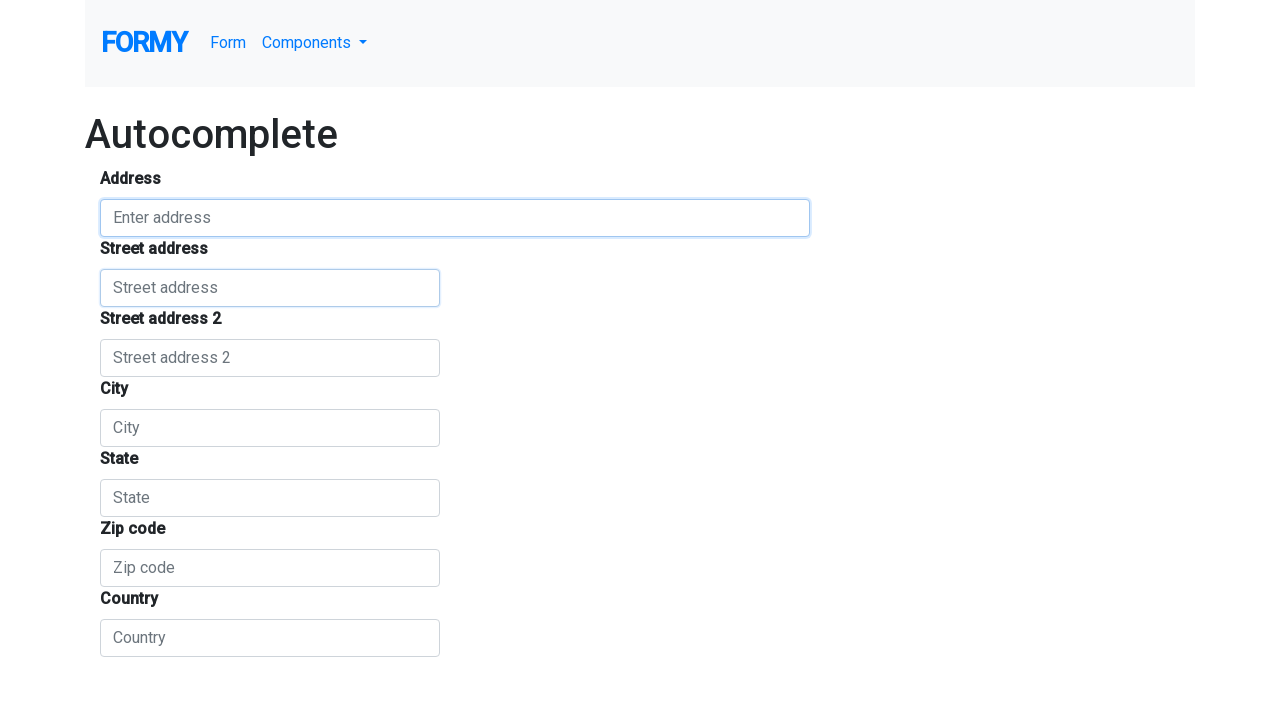

Clicked third input field at (270, 358) on input >> nth=2
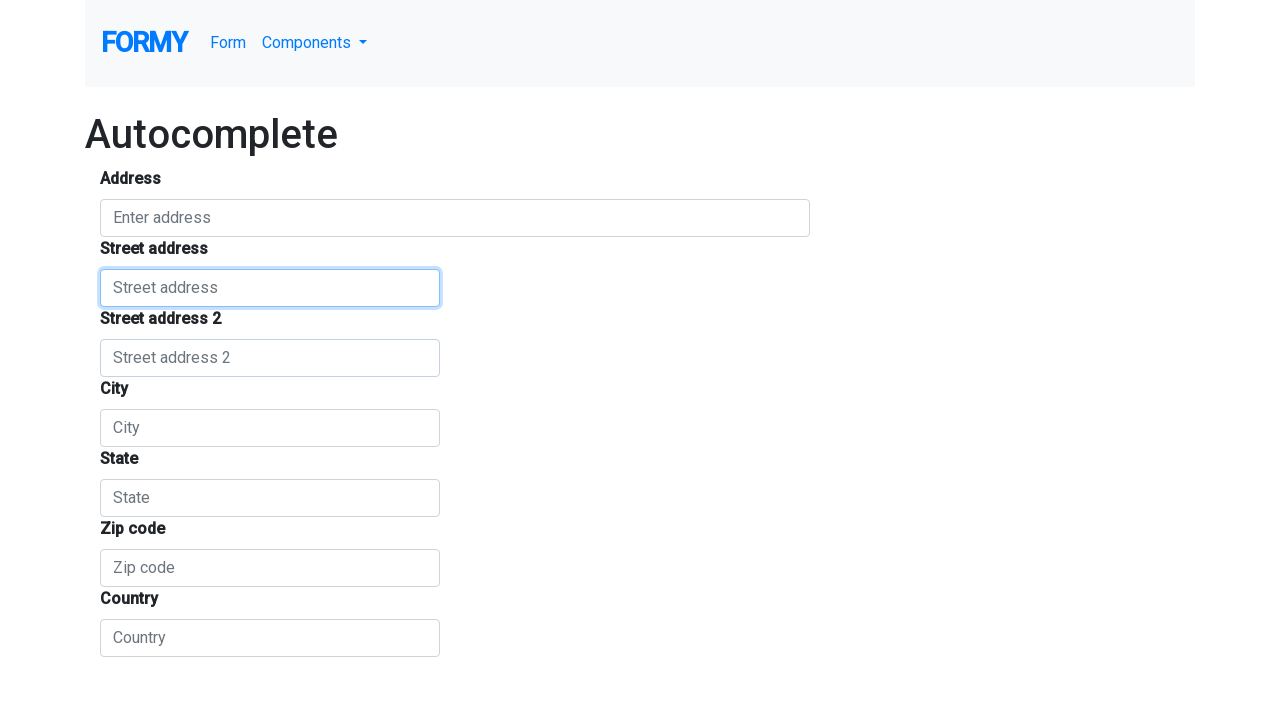

Filled first form-control field with 'Hrisovului' on .form-control >> nth=0
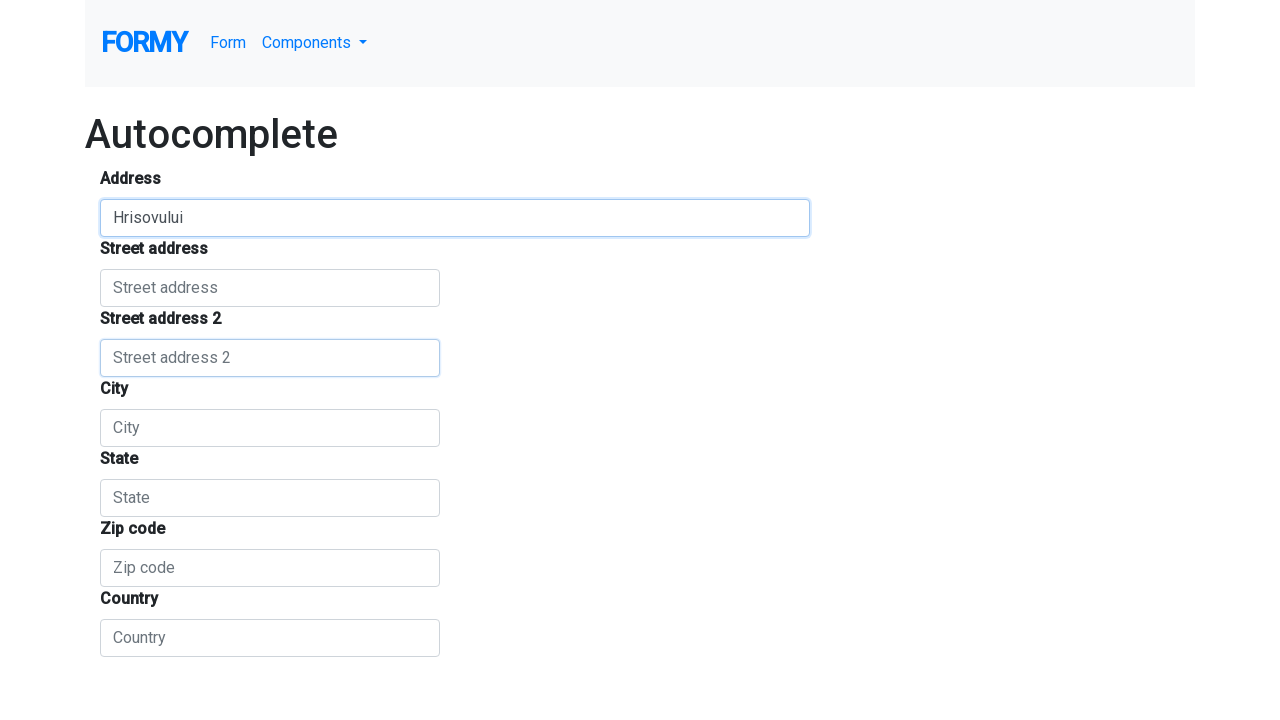

Filled city field with 'Bucuresti' on .form-control >> nth=3
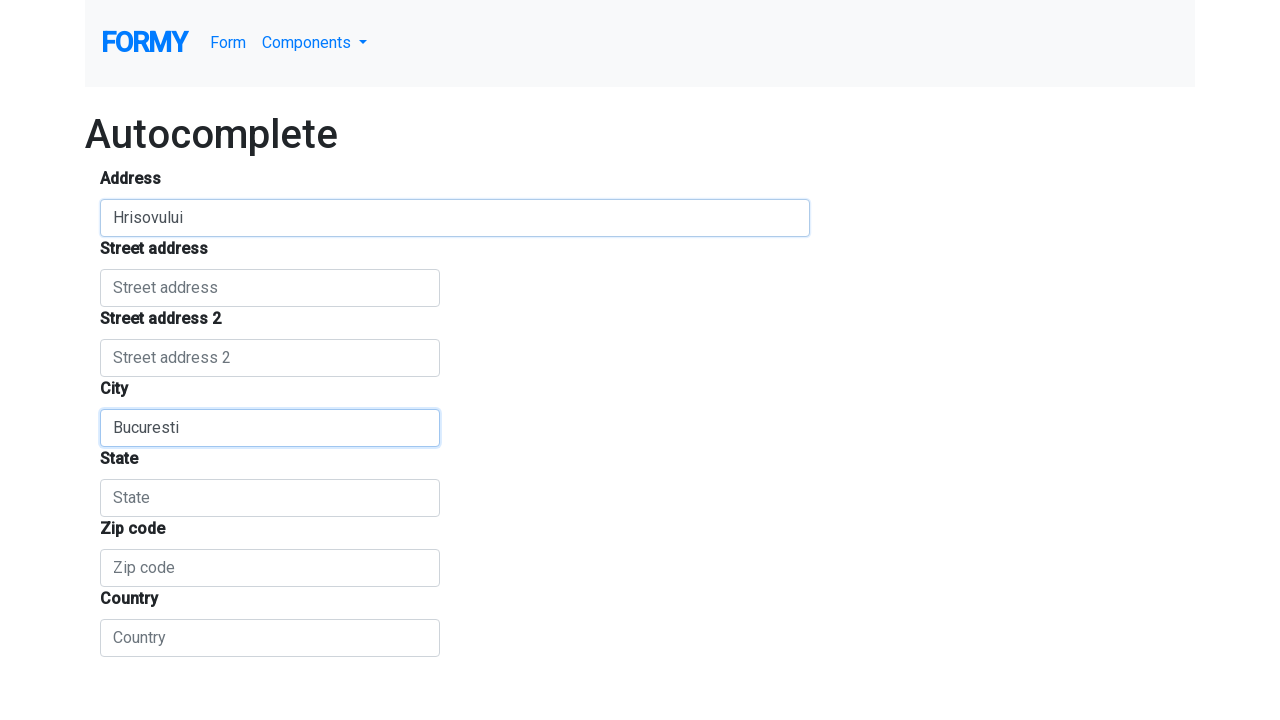

Filled country field with 'Romania' on .form-control >> nth=6
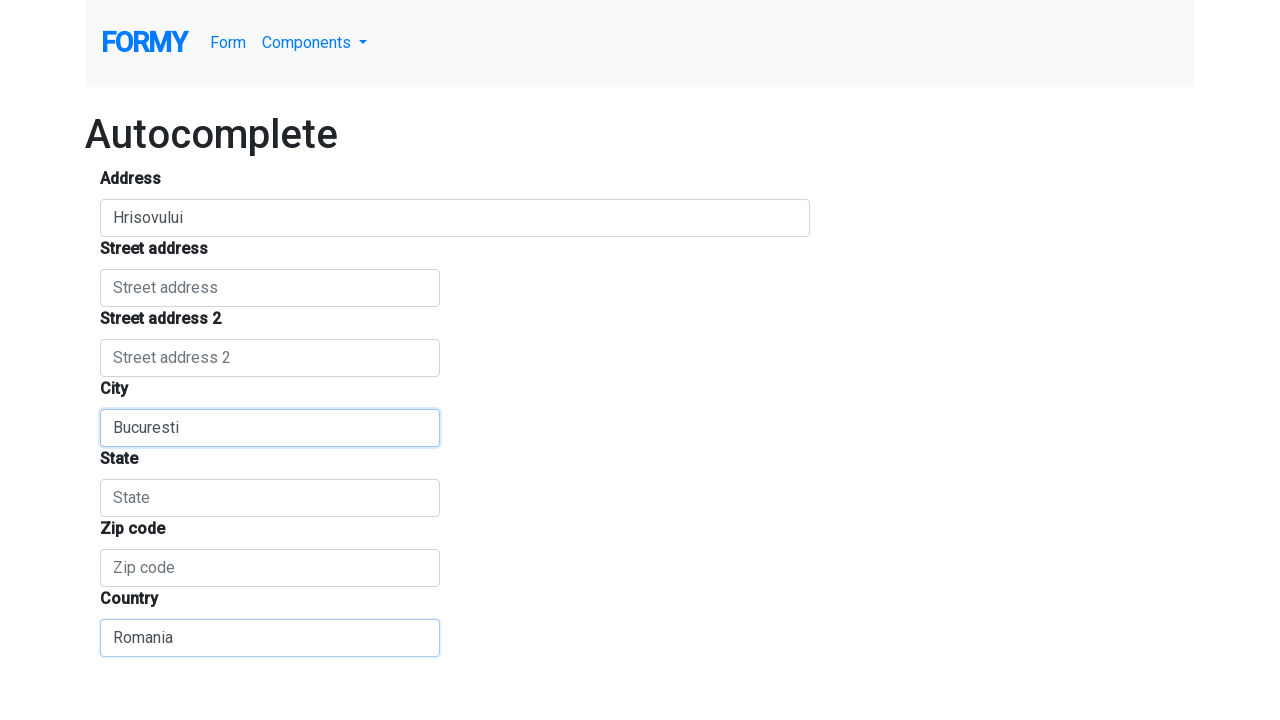

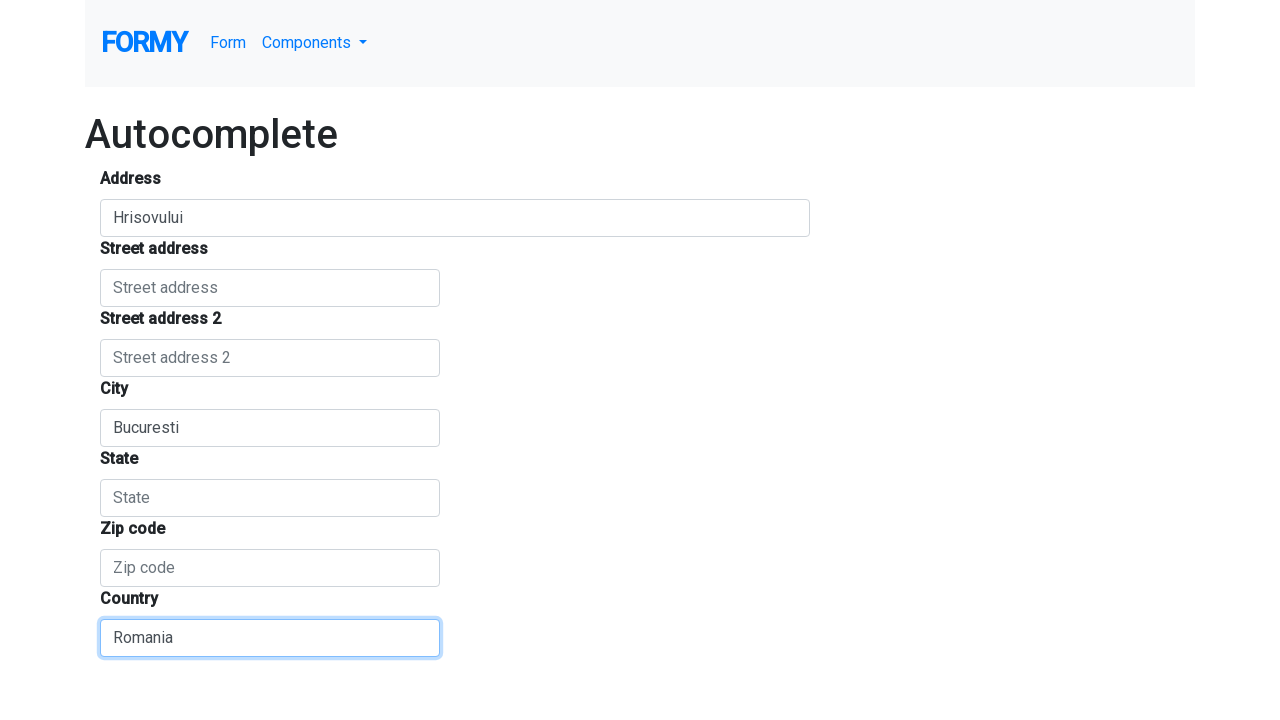